Tests confirm alert by clicking confirm button and accepting the alert

Starting URL: https://www.lambdatest.com/selenium-playground/javascript-alert-box-demo

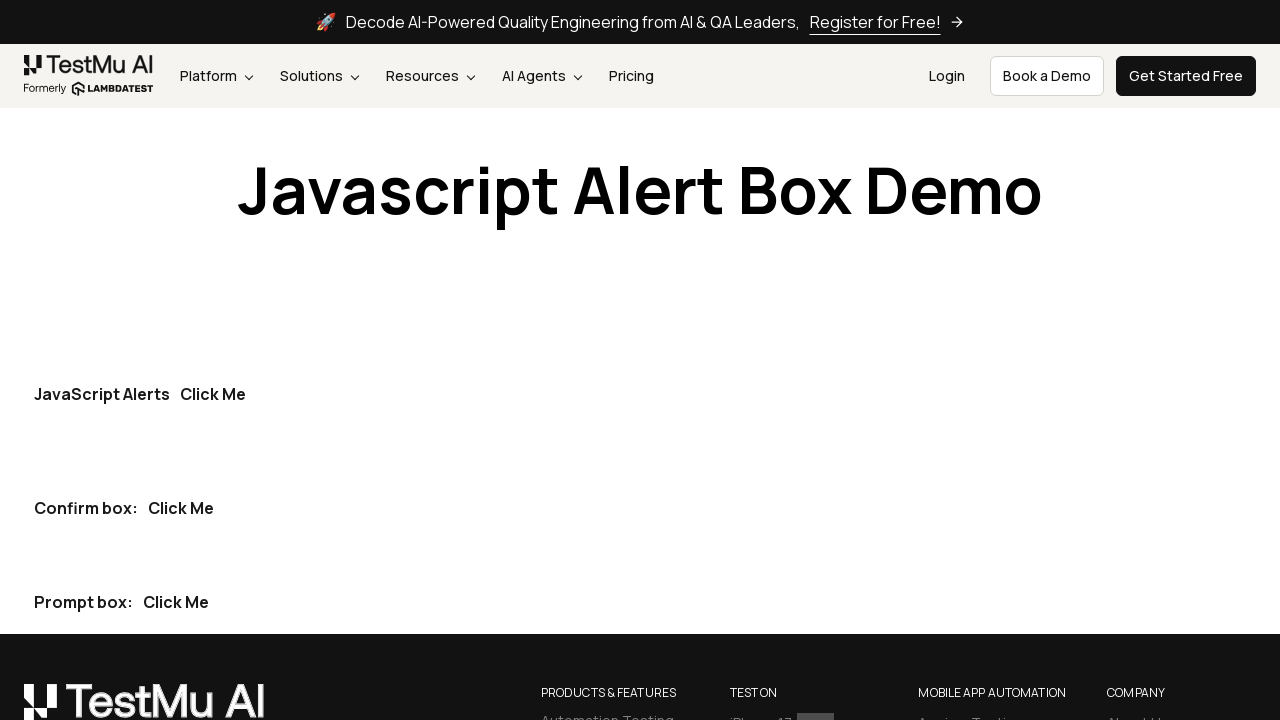

Set up dialog handler to accept confirm alerts
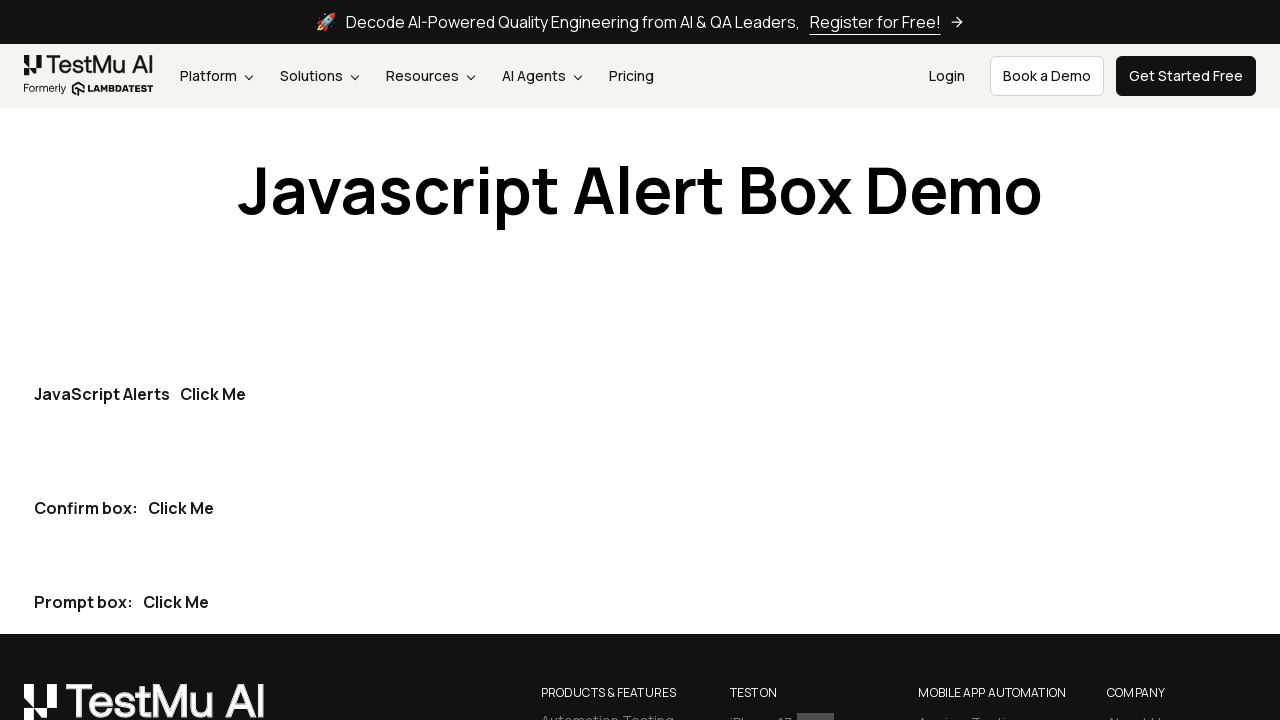

Clicked confirm alert button at (181, 508) on (//button[@type="button"])[2]
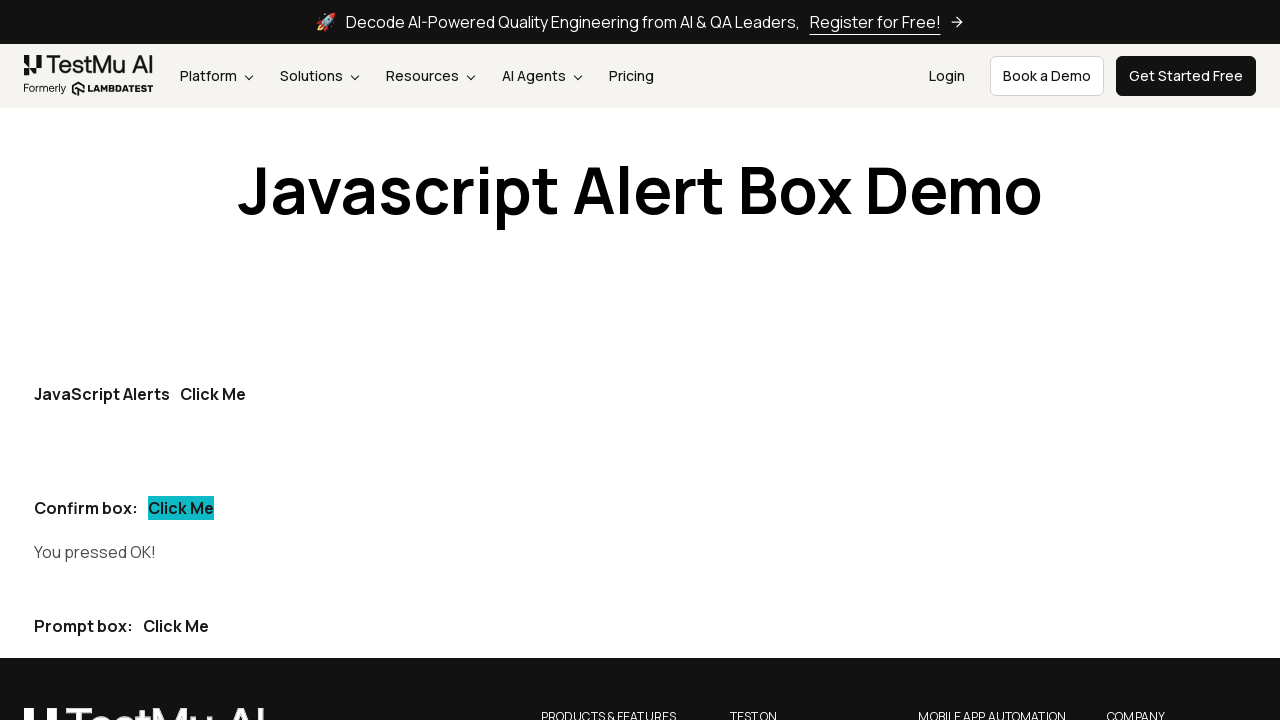

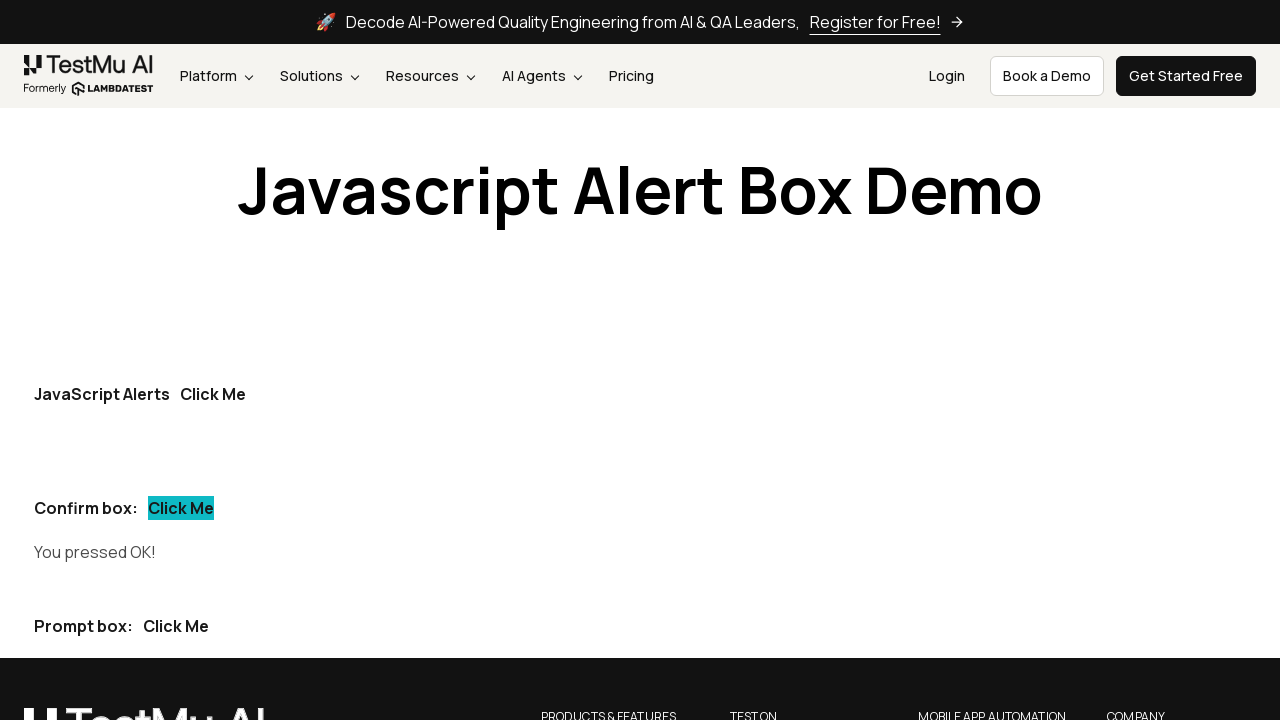